Tests that all buttons on the multiple buttons practice page are clickable by iterating through each button and clicking it

Starting URL: https://practice.cydeo.com/multiple_buttons

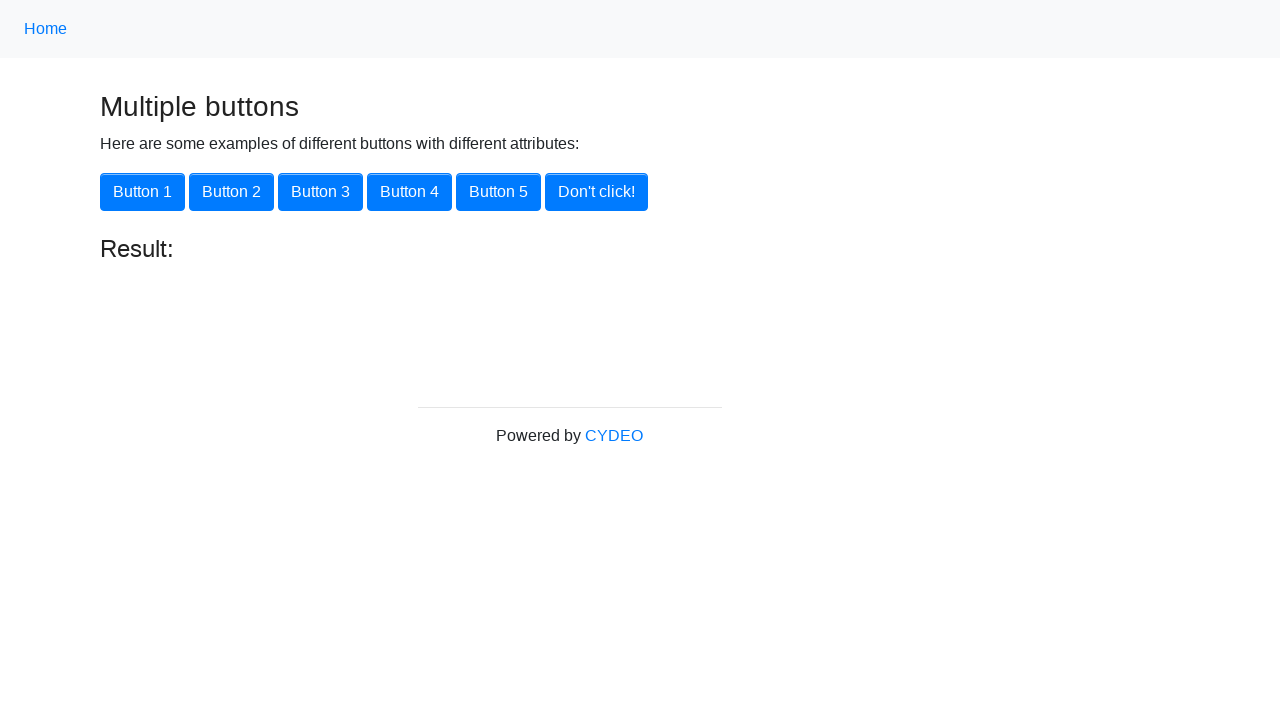

Navigated to multiple buttons practice page
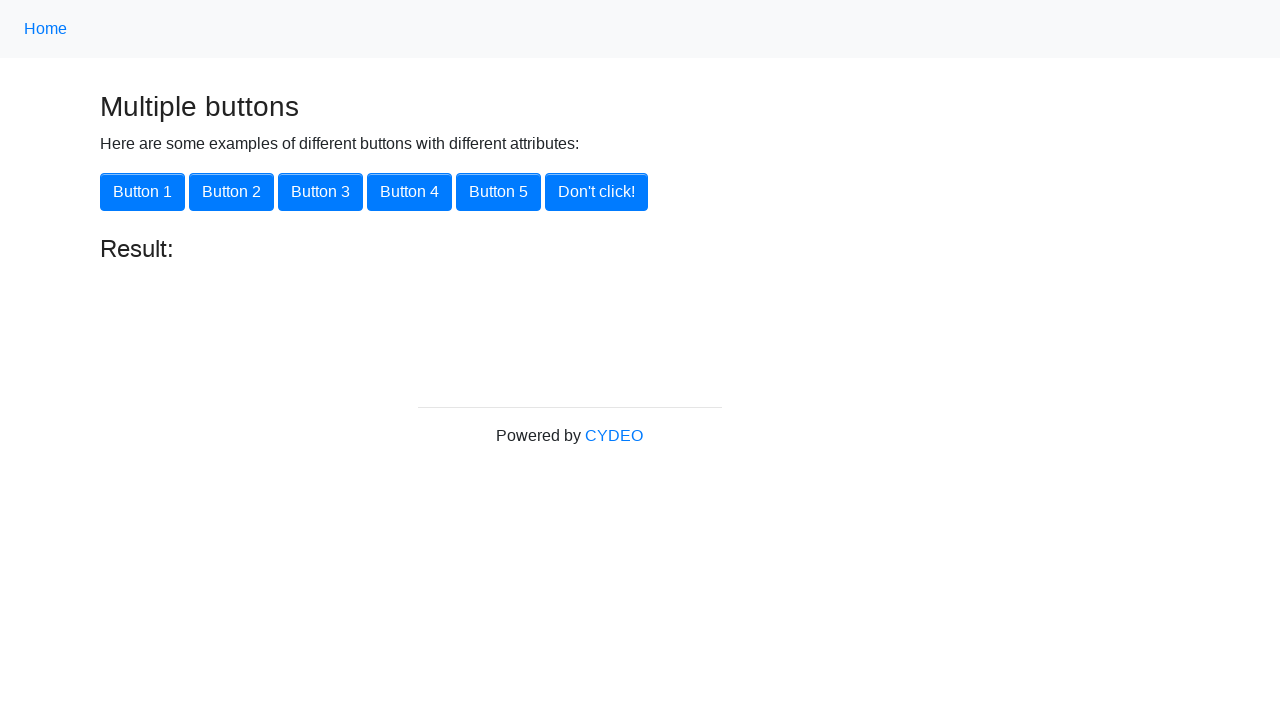

Located 6 buttons on the page
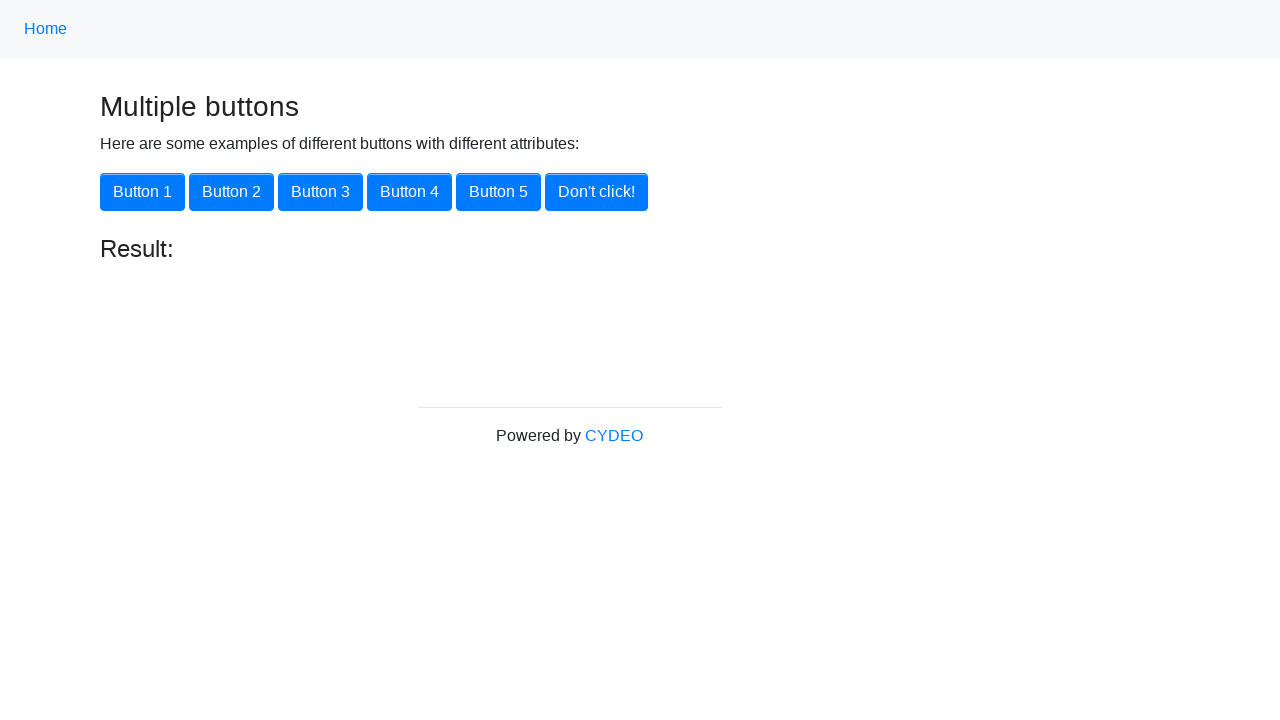

Retrieved text content from button 1: 'Button 1'
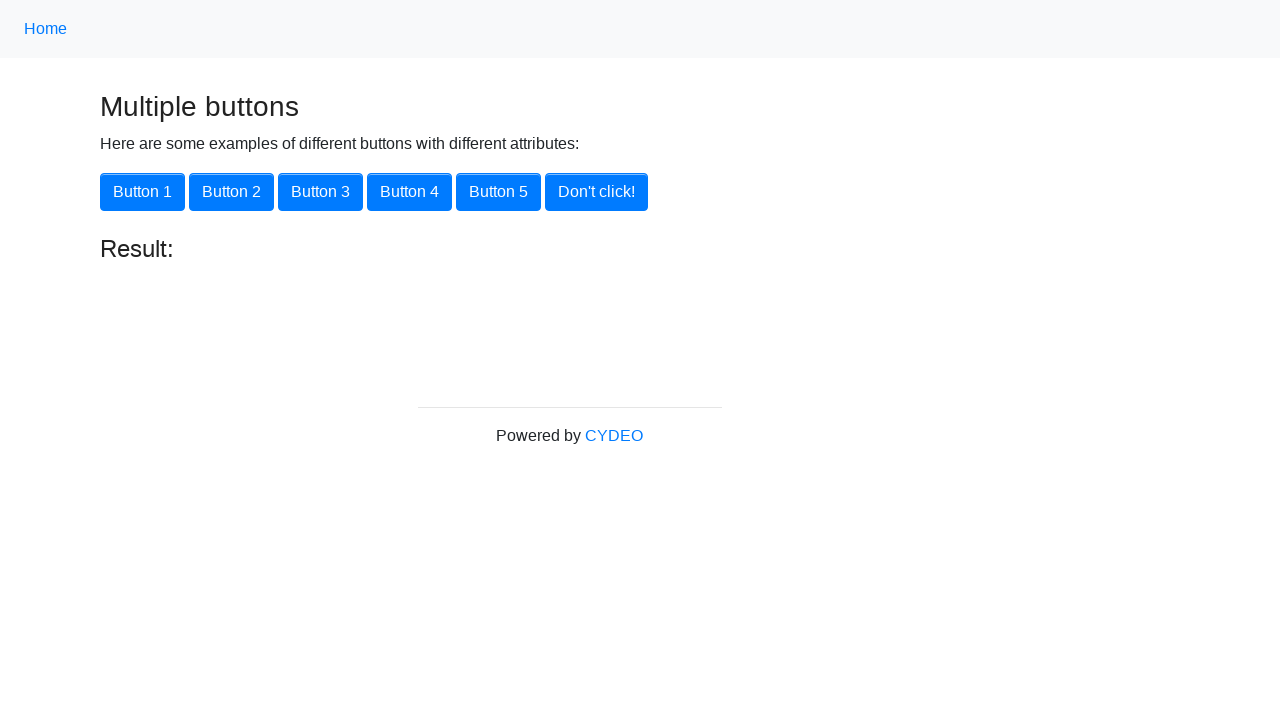

Clicked button 1 with text 'Button 1' at (142, 192) on //button[1]
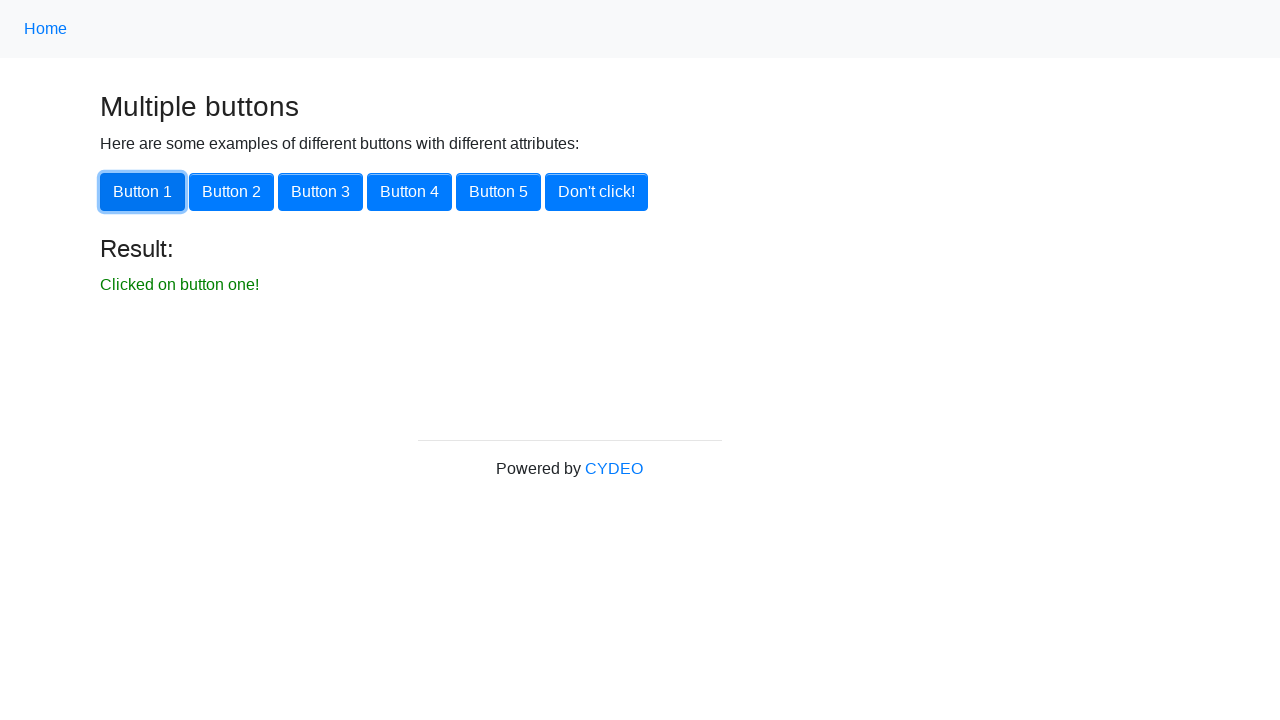

Retrieved text content from button 2: 'Button 2'
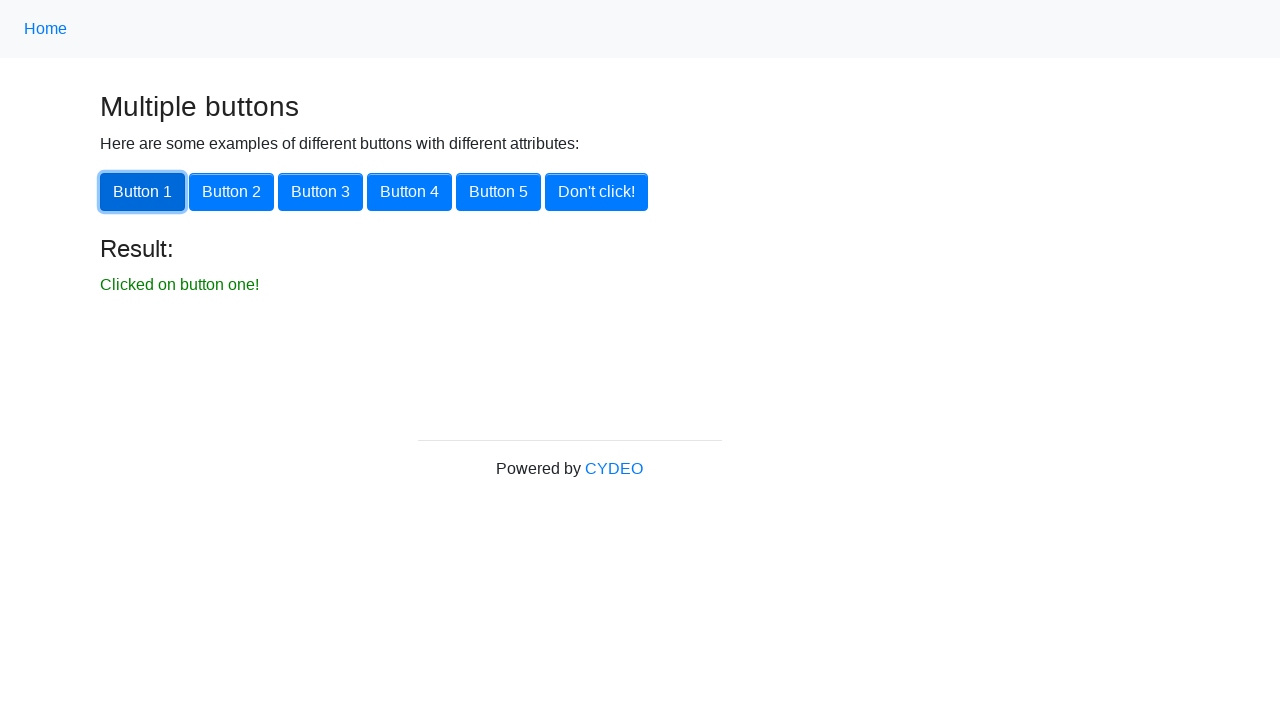

Clicked button 2 with text 'Button 2' at (232, 192) on //button[2]
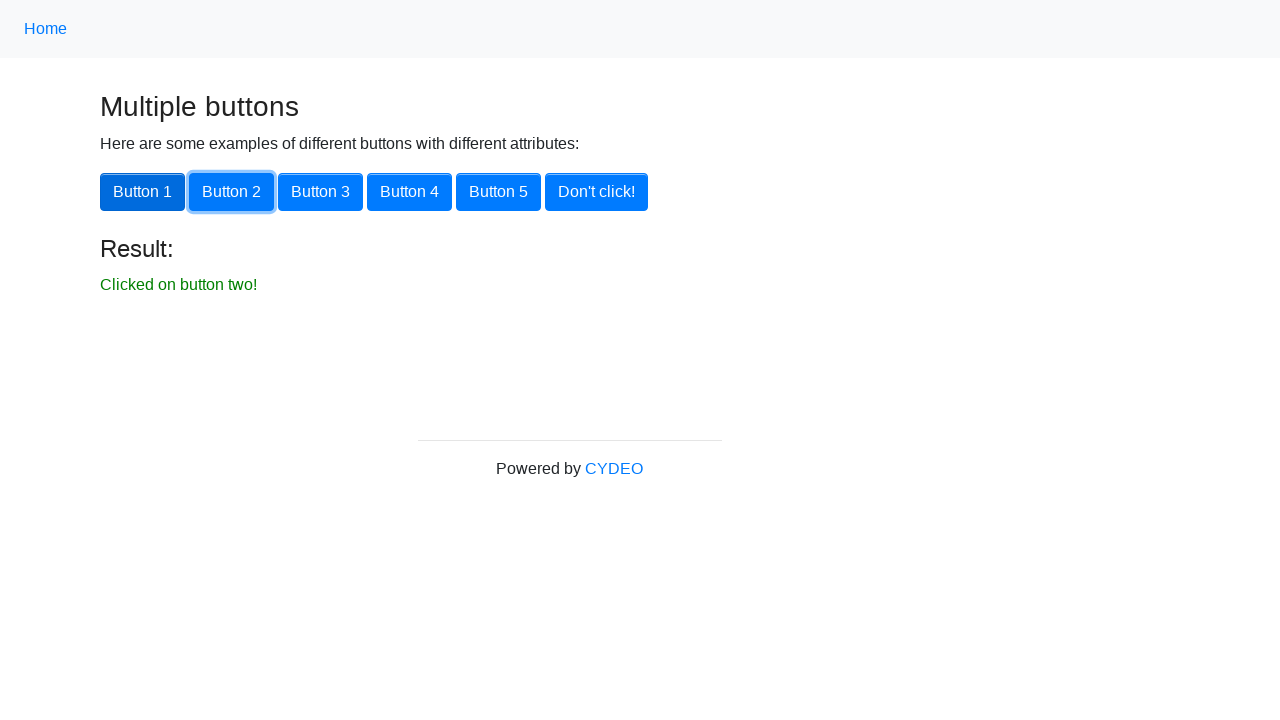

Retrieved text content from button 3: 'Button 3'
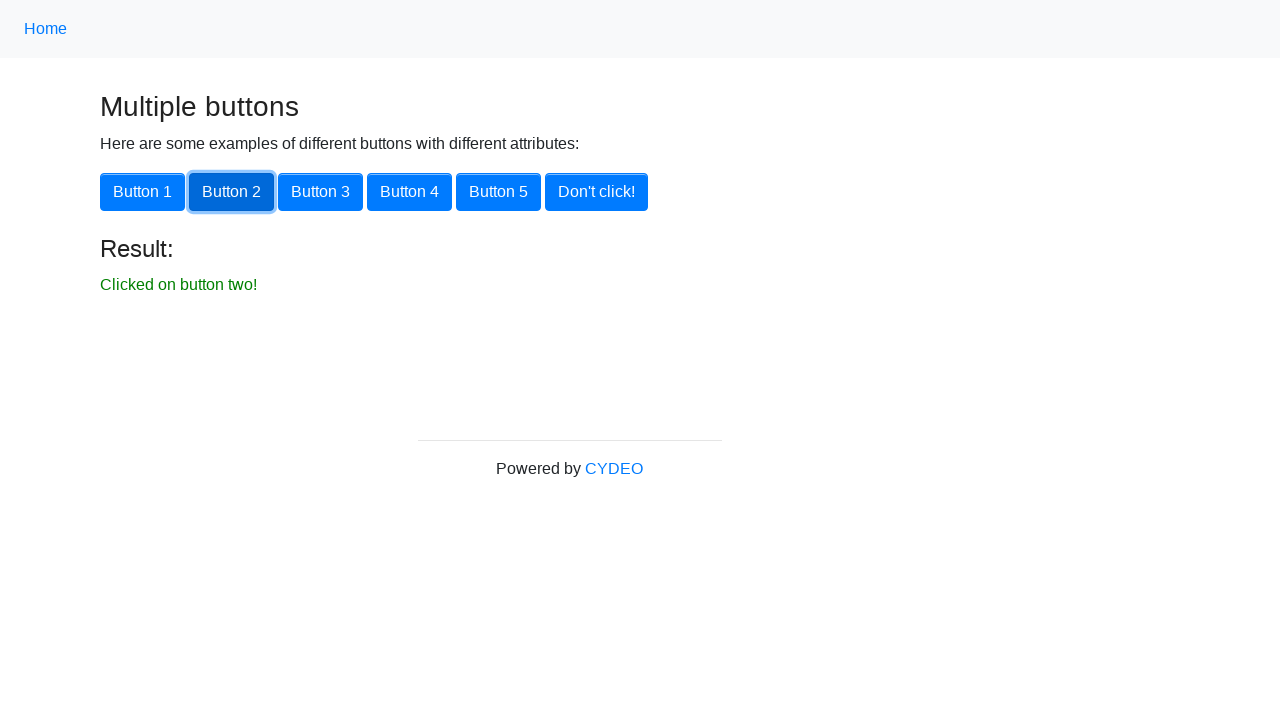

Clicked button 3 with text 'Button 3' at (320, 192) on //button[3]
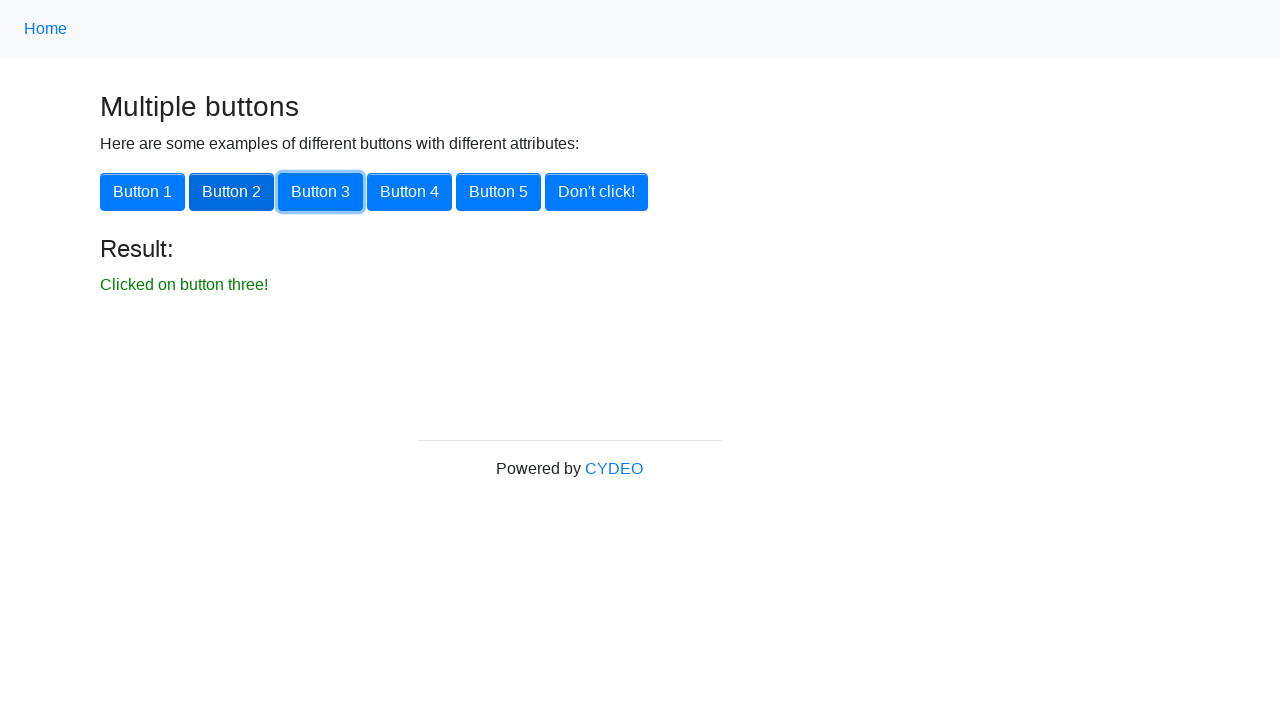

Retrieved text content from button 4: 'Button 4'
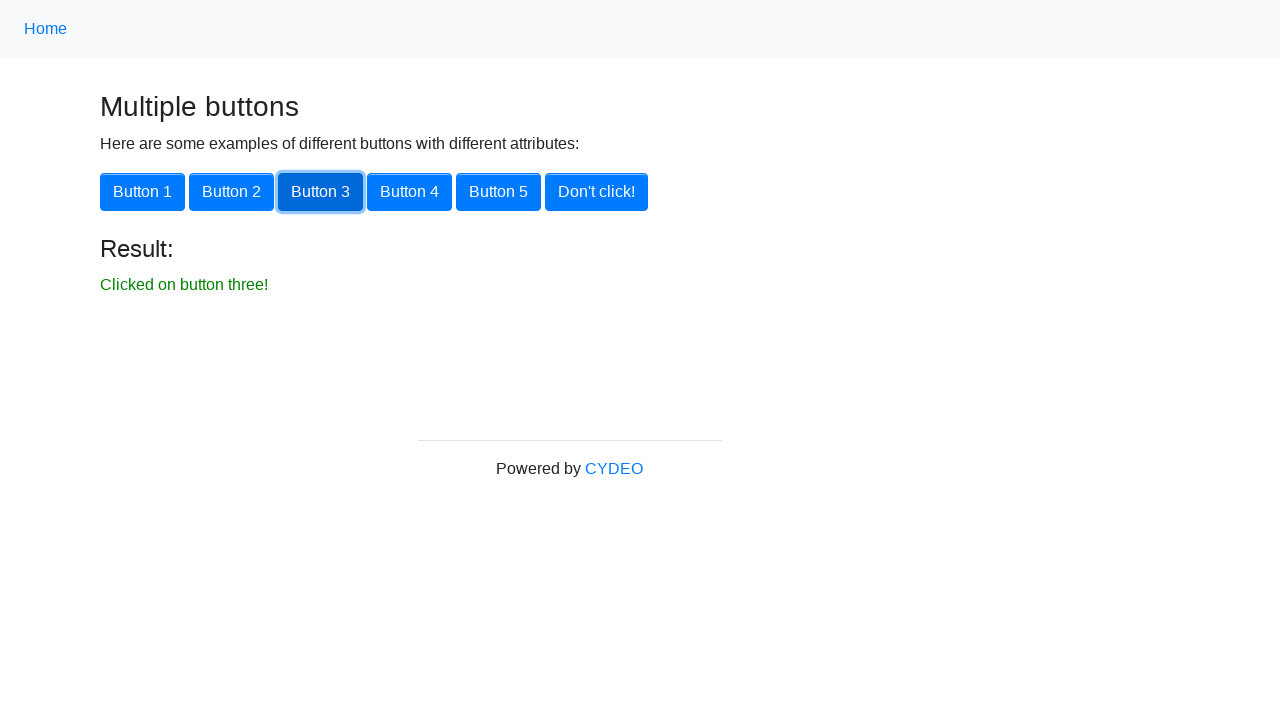

Clicked button 4 with text 'Button 4' at (410, 192) on //button[4]
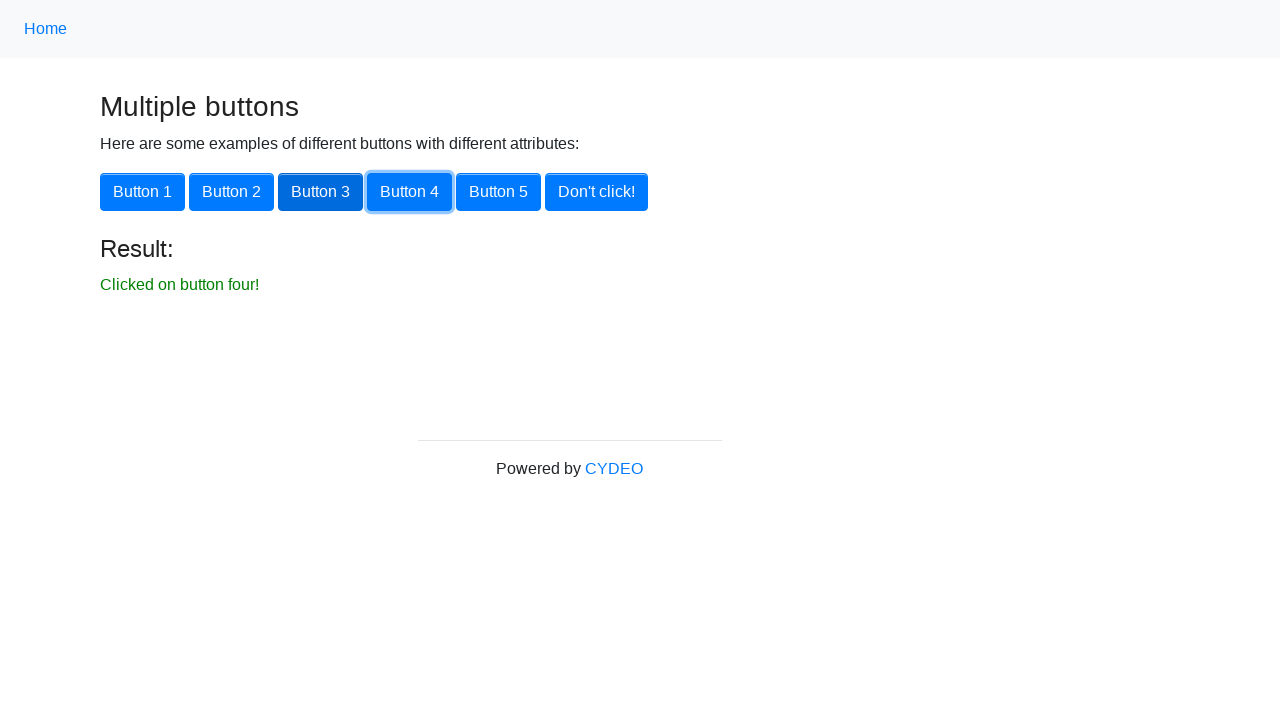

Retrieved text content from button 5: 'Button 5'
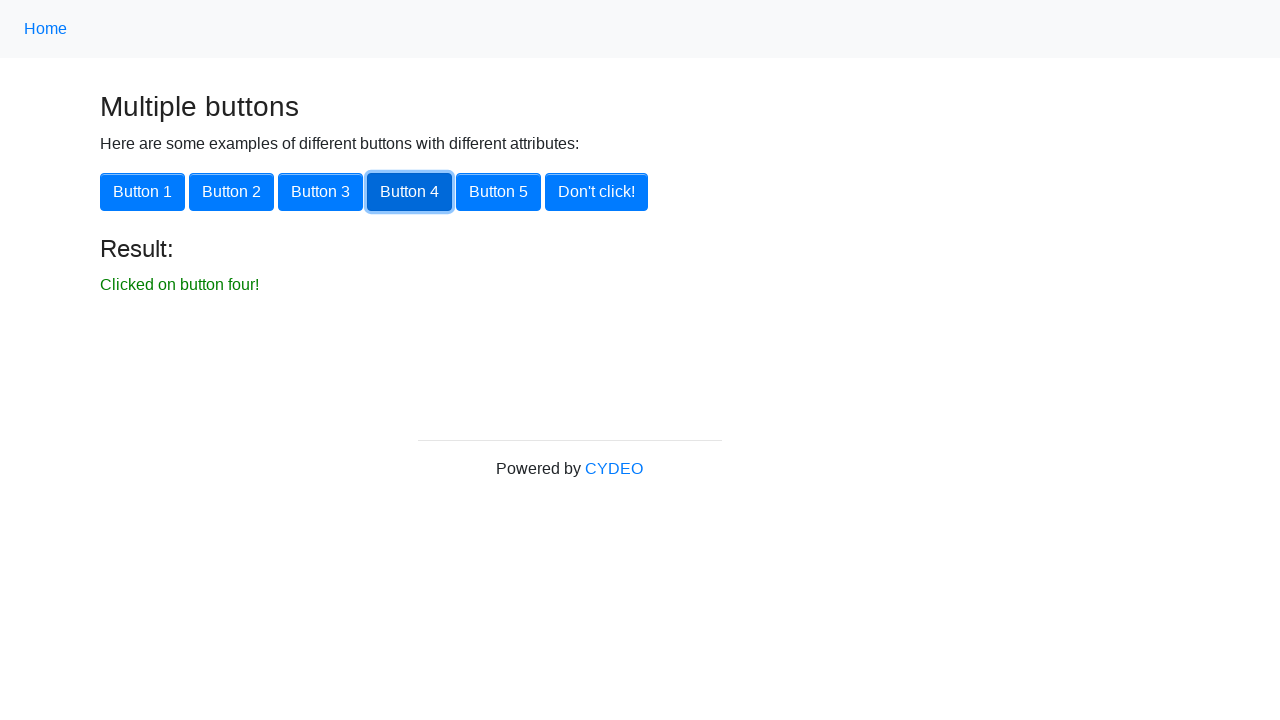

Clicked button 5 with text 'Button 5' at (498, 192) on //button[5]
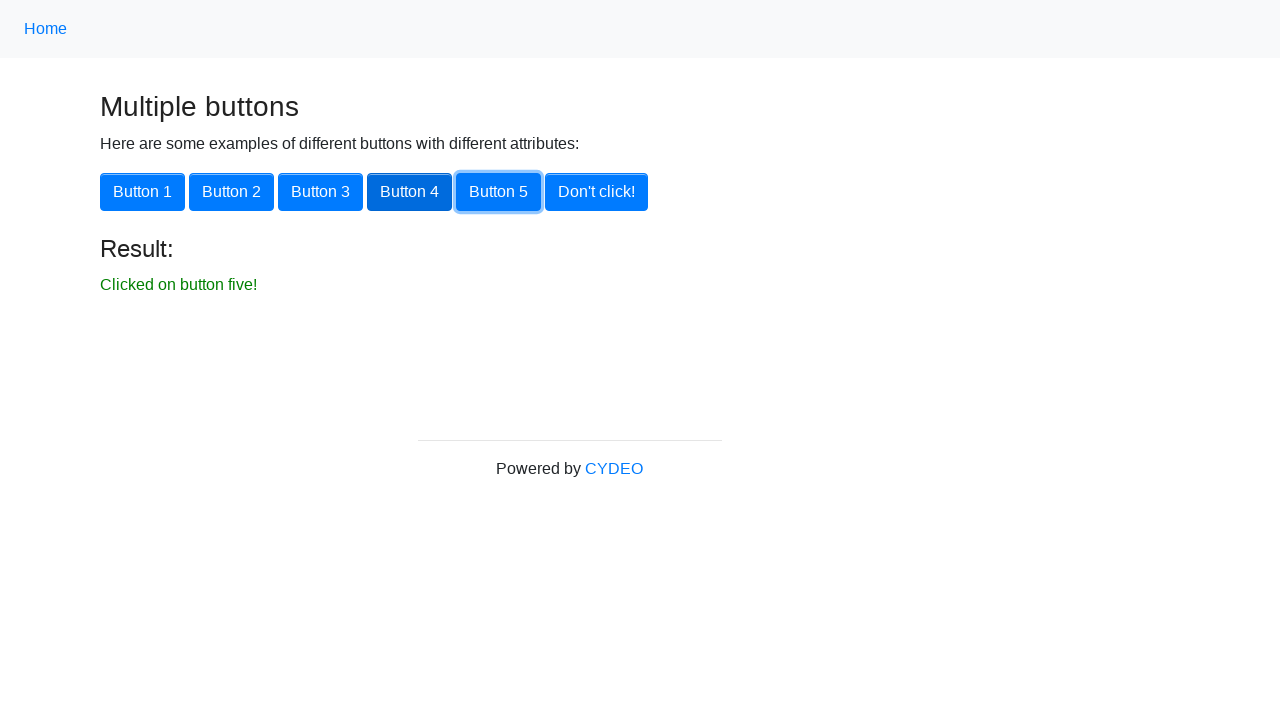

Retrieved text content from button 6: 'Don't click!'
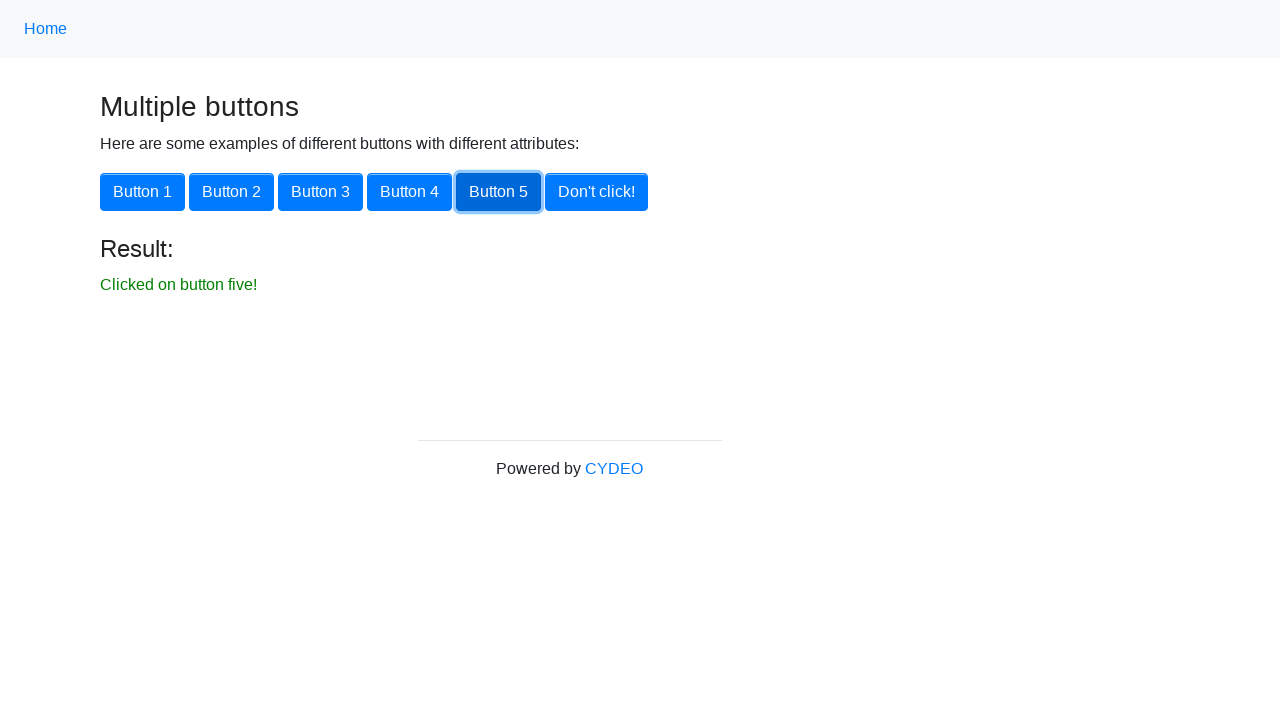

Clicked button 6 with text 'Don't click!' at (596, 192) on //button[6]
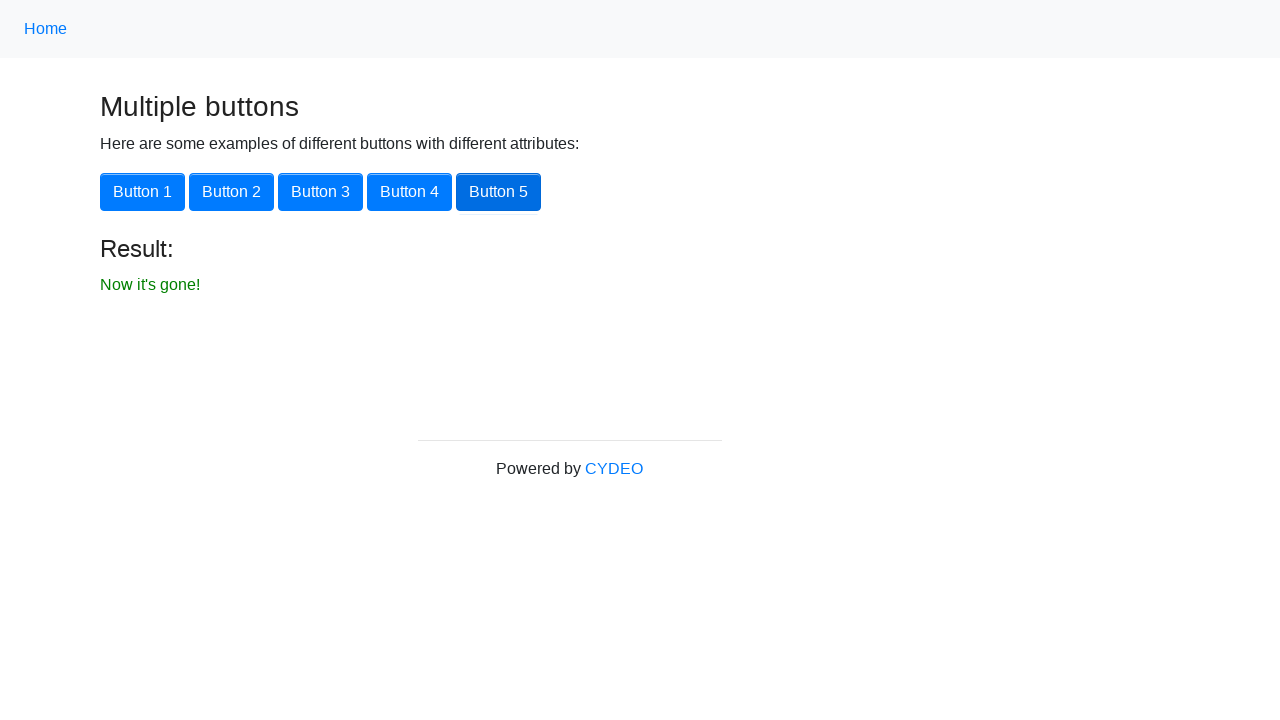

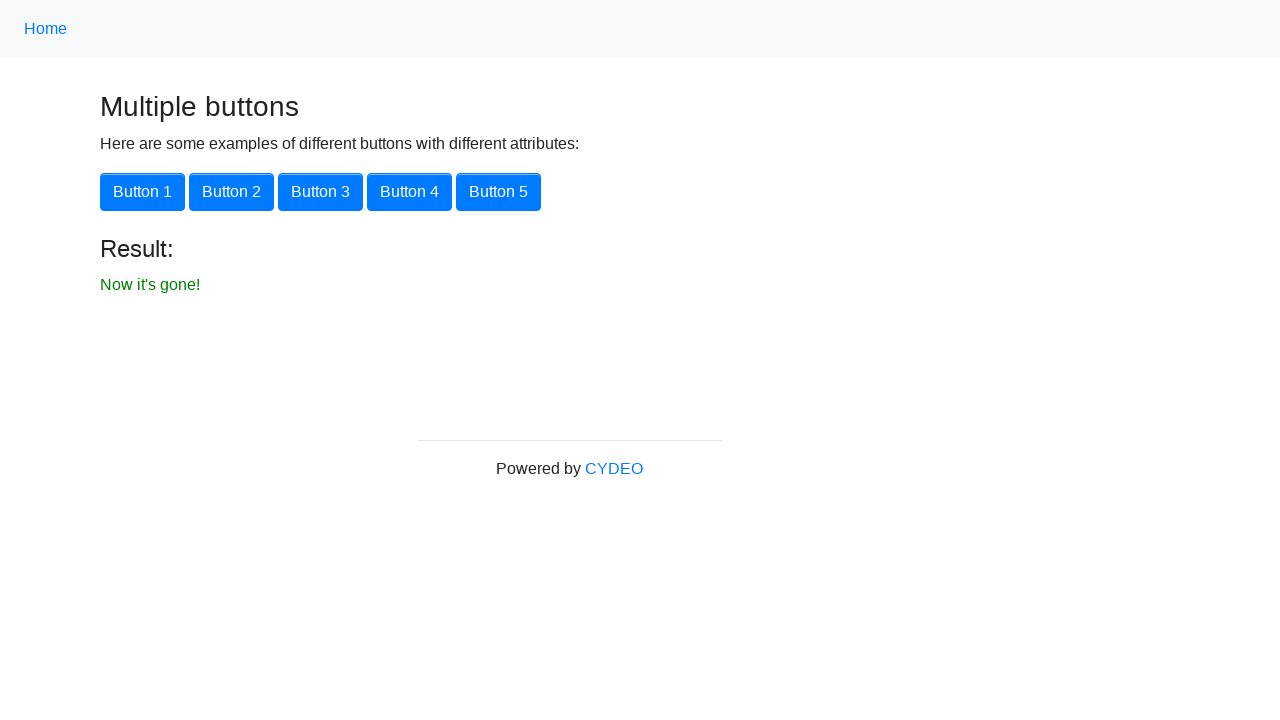